Tests keyboard actions by entering text in uppercase using SHIFT key modifier in a firstname field

Starting URL: https://awesomeqa.com/practice.html

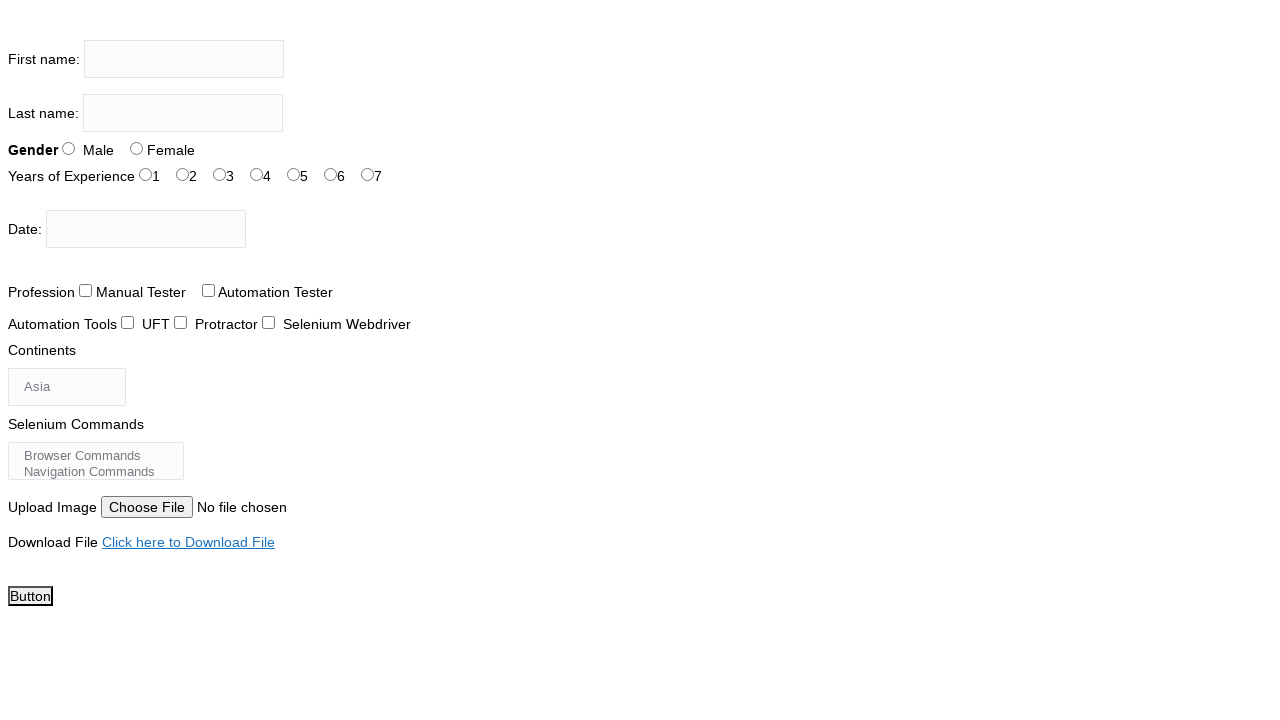

Clicked on firstname input field at (184, 59) on xpath=//input[@name='firstname']
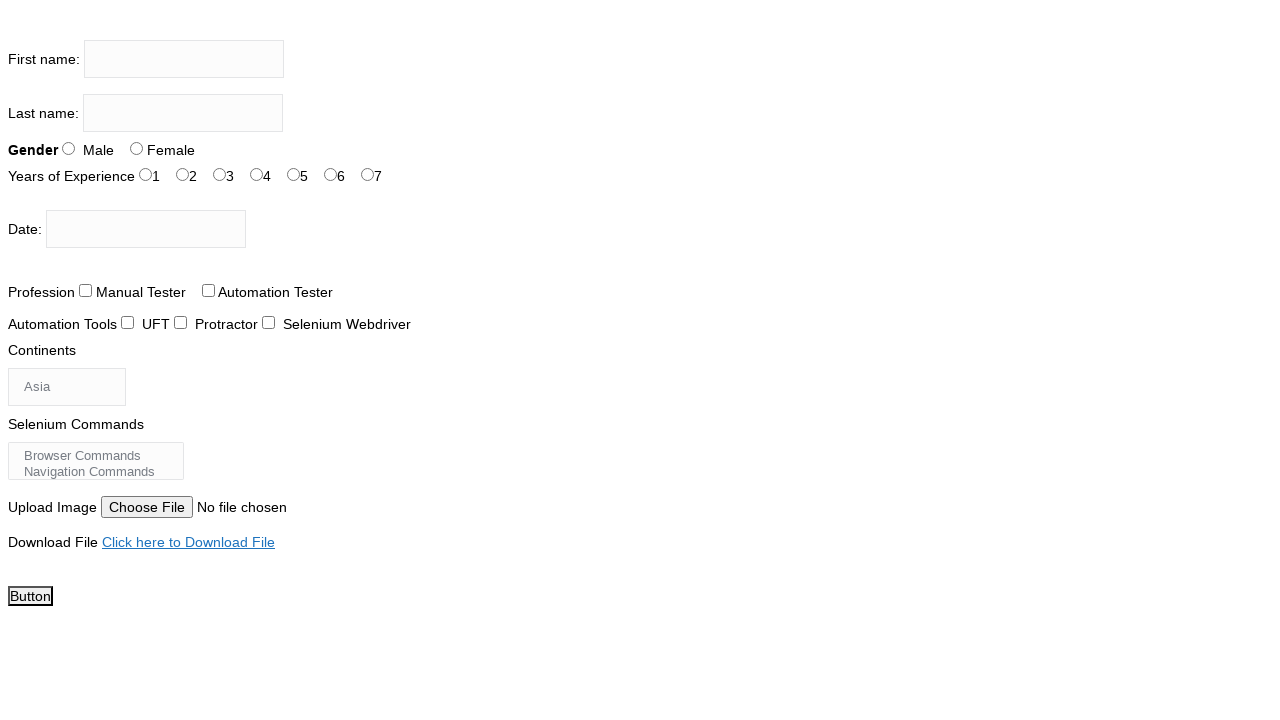

Pressed Shift+v to enter uppercase 'V' on xpath=//input[@name='firstname']
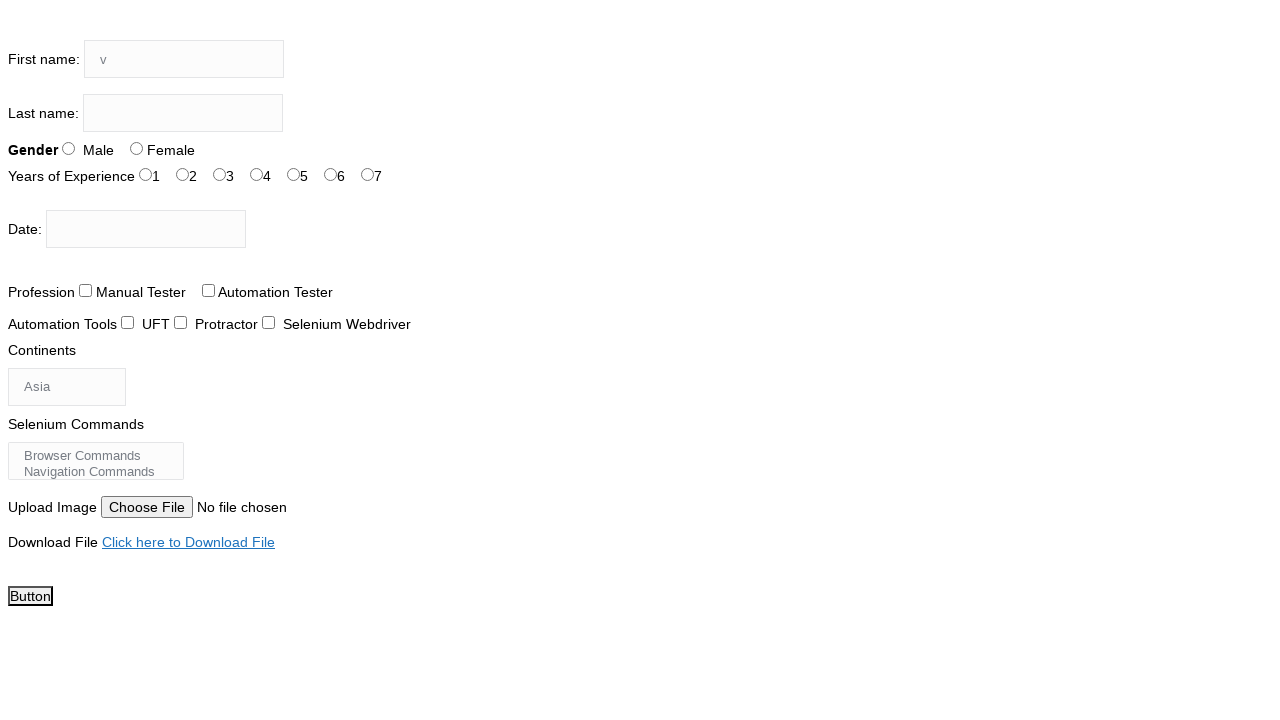

Typed 'ARSHA PATIL' in uppercase in firstname field on xpath=//input[@name='firstname']
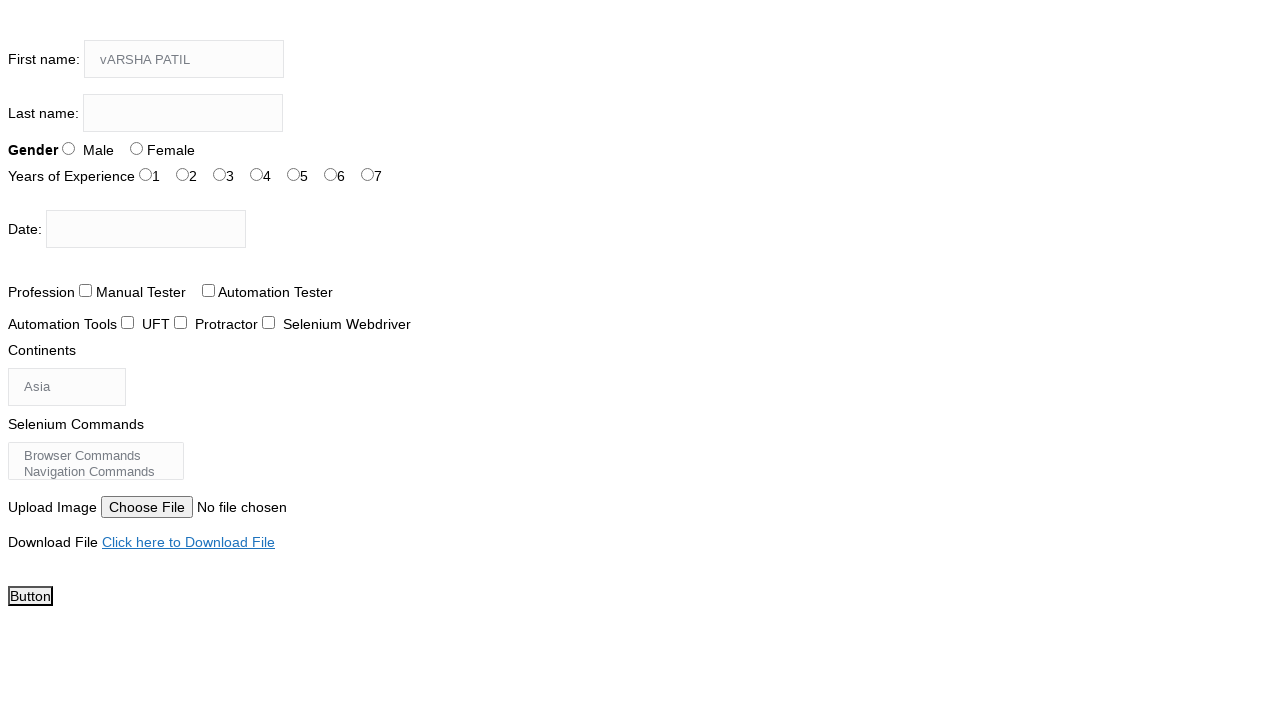

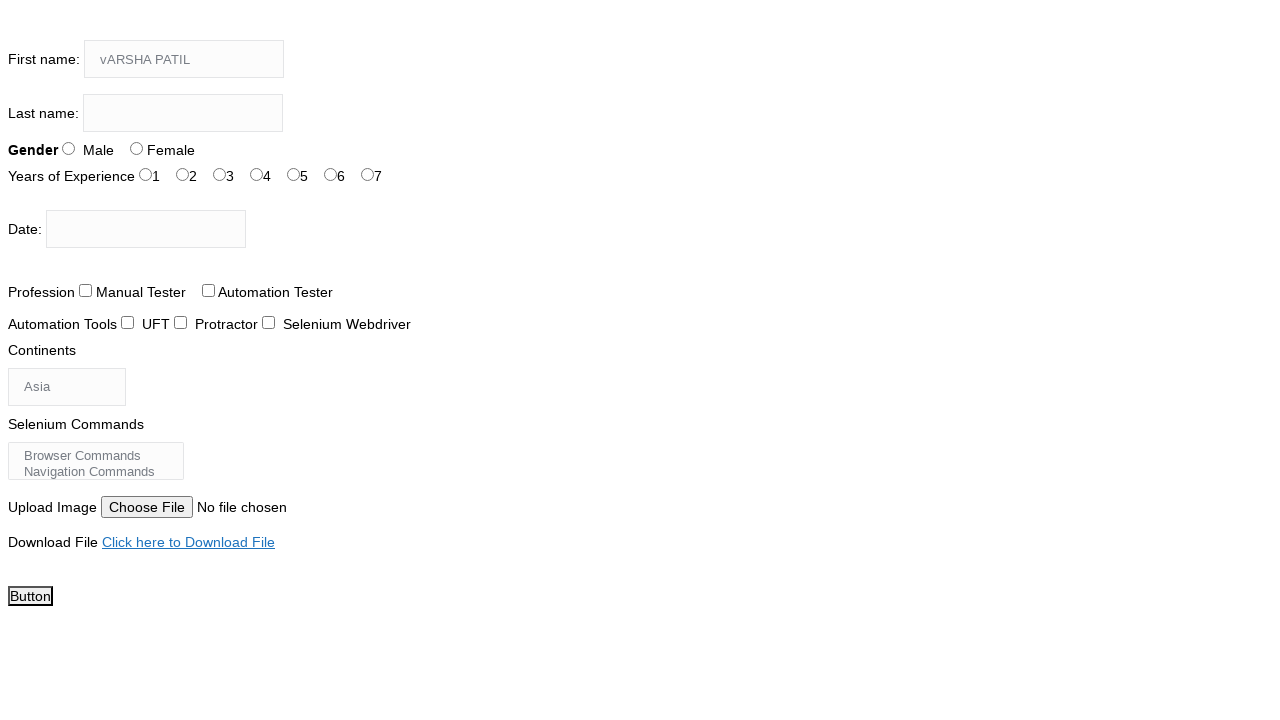